Verifies the title of the Sauce Labs homepage by navigating to the site and checking the page title.

Starting URL: https://saucelabs.com/

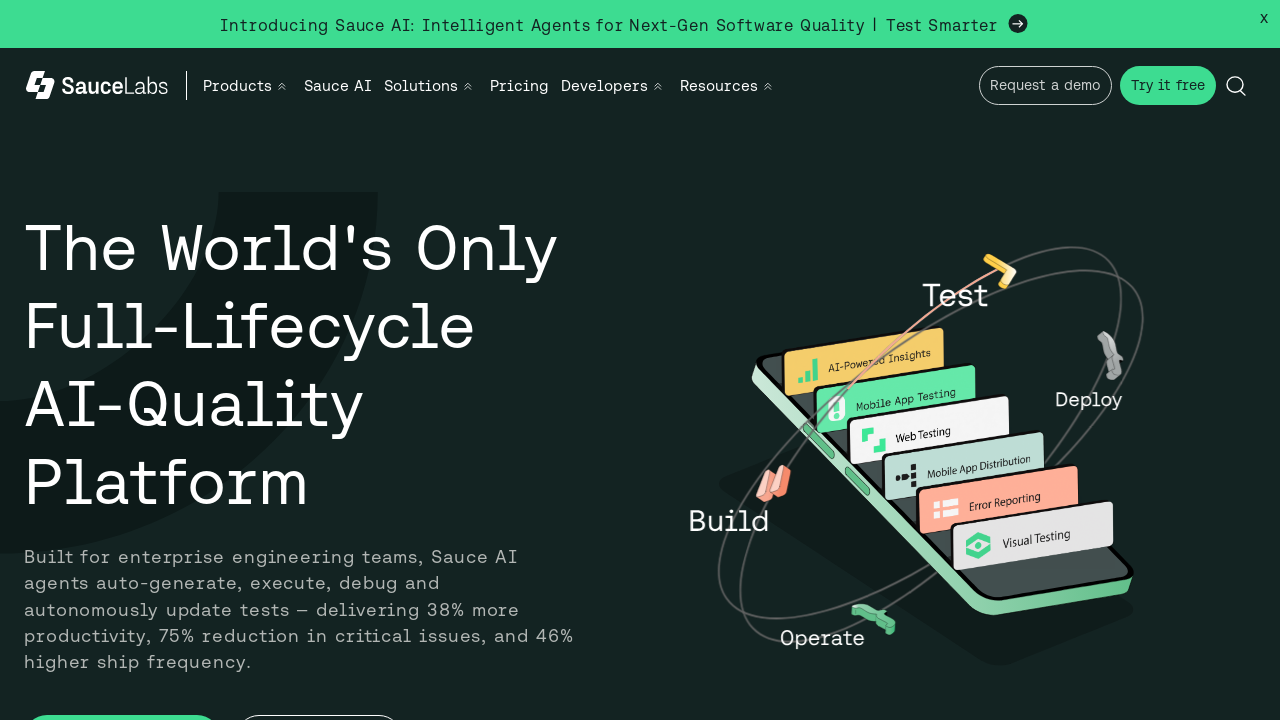

Navigated to https://saucelabs.com/
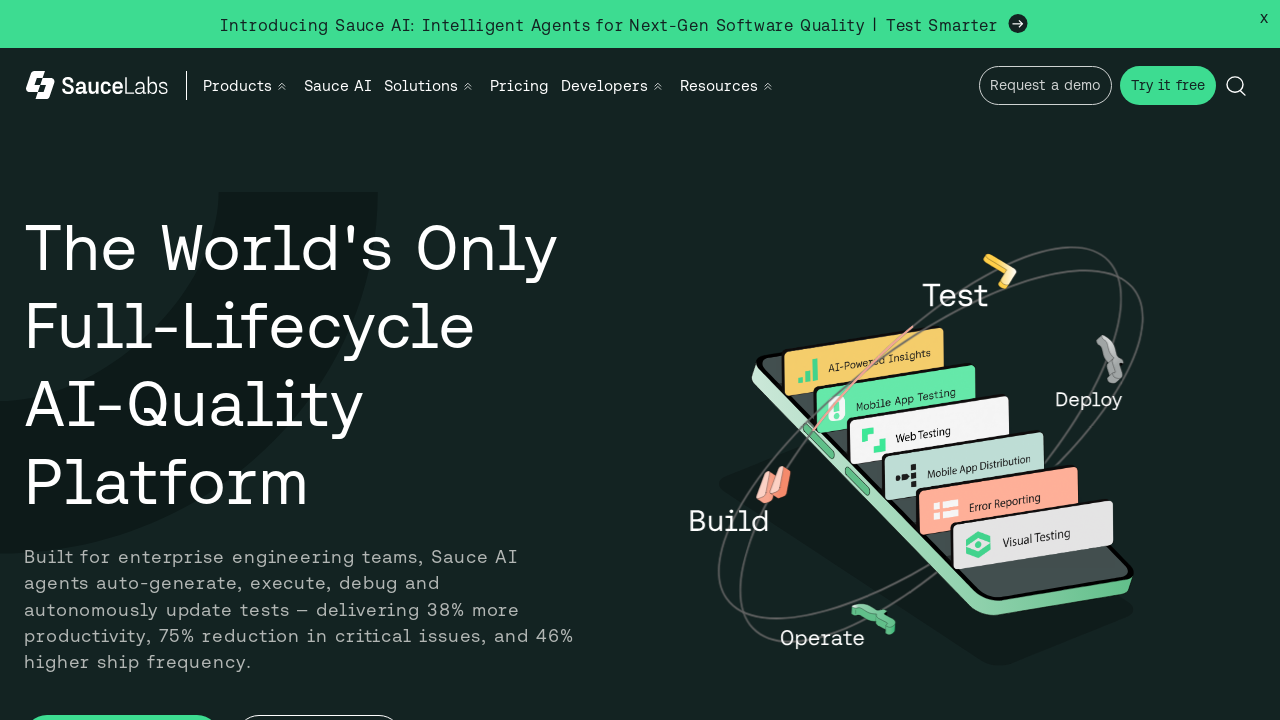

Page loaded (domcontentloaded state reached)
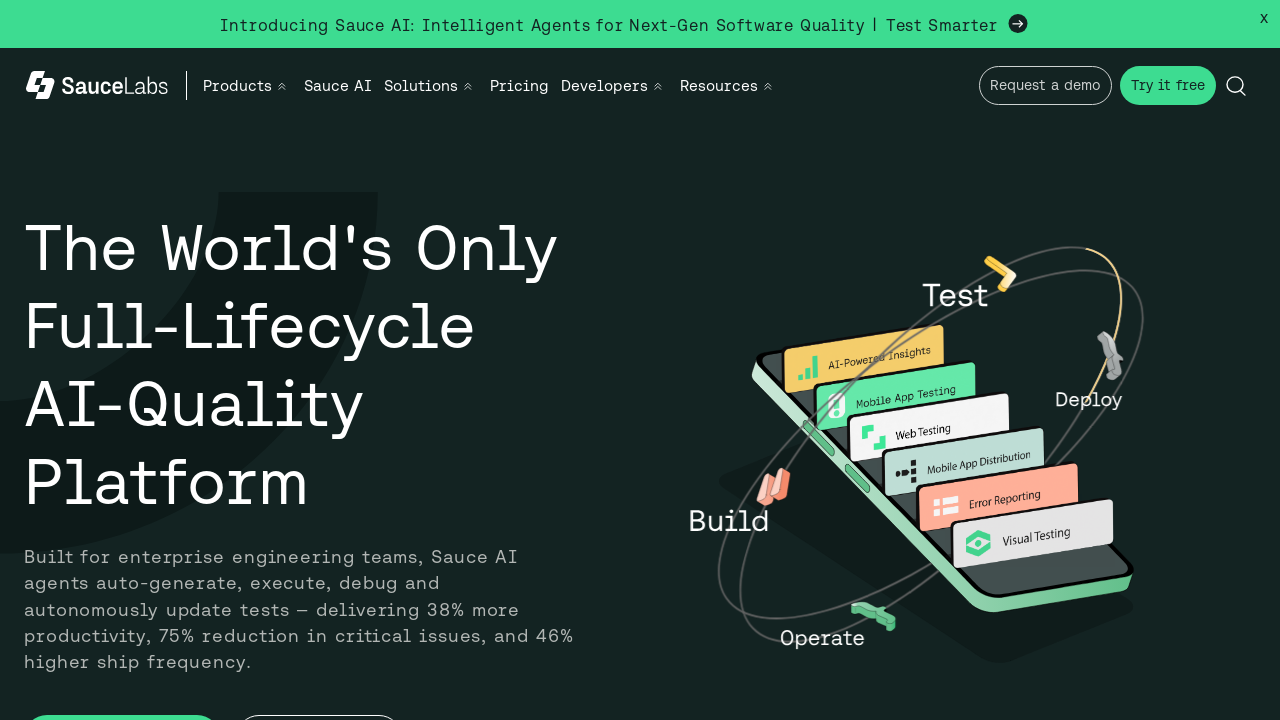

Verified page title contains 'Sauce Labs': 'Sauce Labs: Cross Browser Testing, Selenium Testing & Mobile Testing'
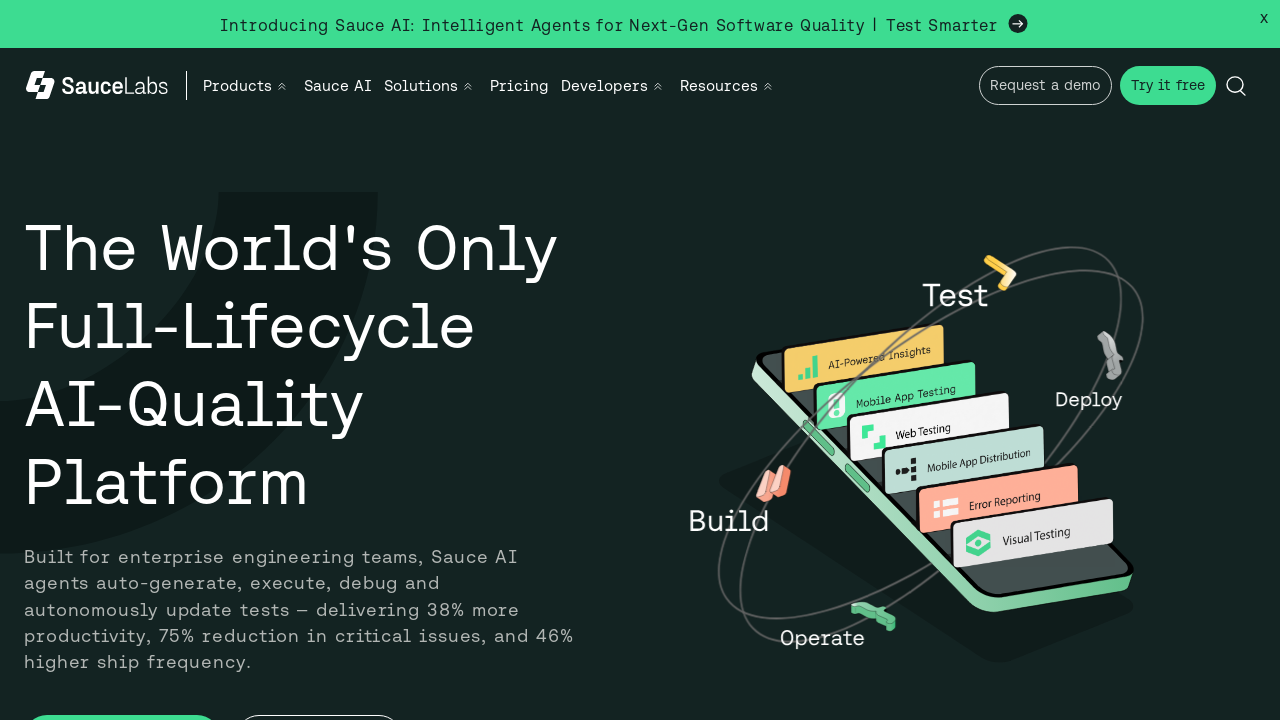

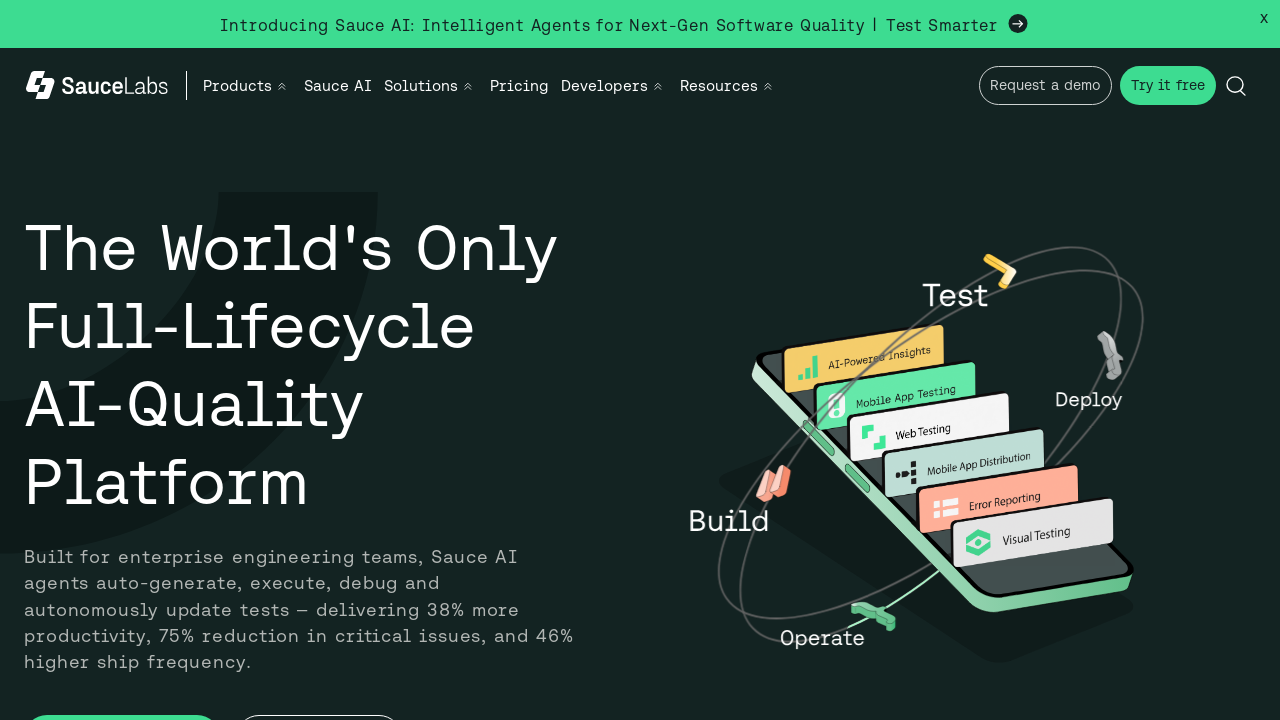